Tests injecting jQuery and jQuery Growl library into a page, then displays various notification messages (default, error, notice, and warning) using jQuery Growl.

Starting URL: http://the-internet.herokuapp.com/

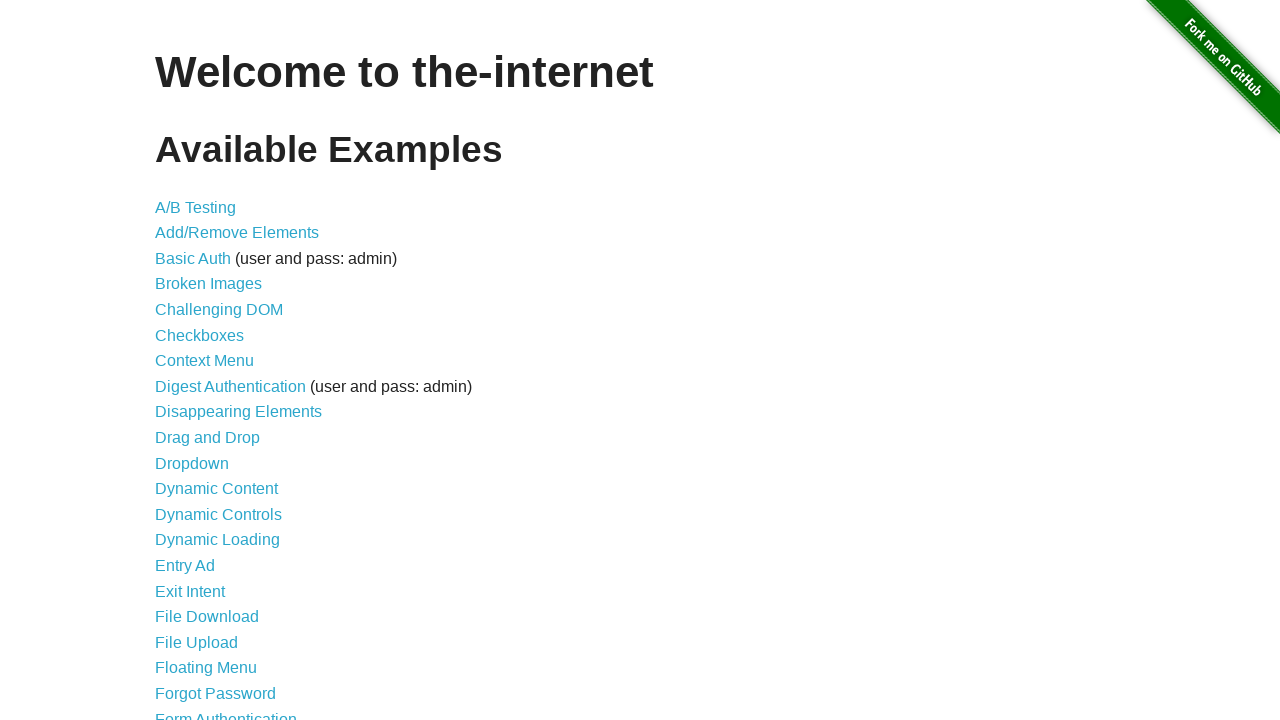

Injected jQuery library into page
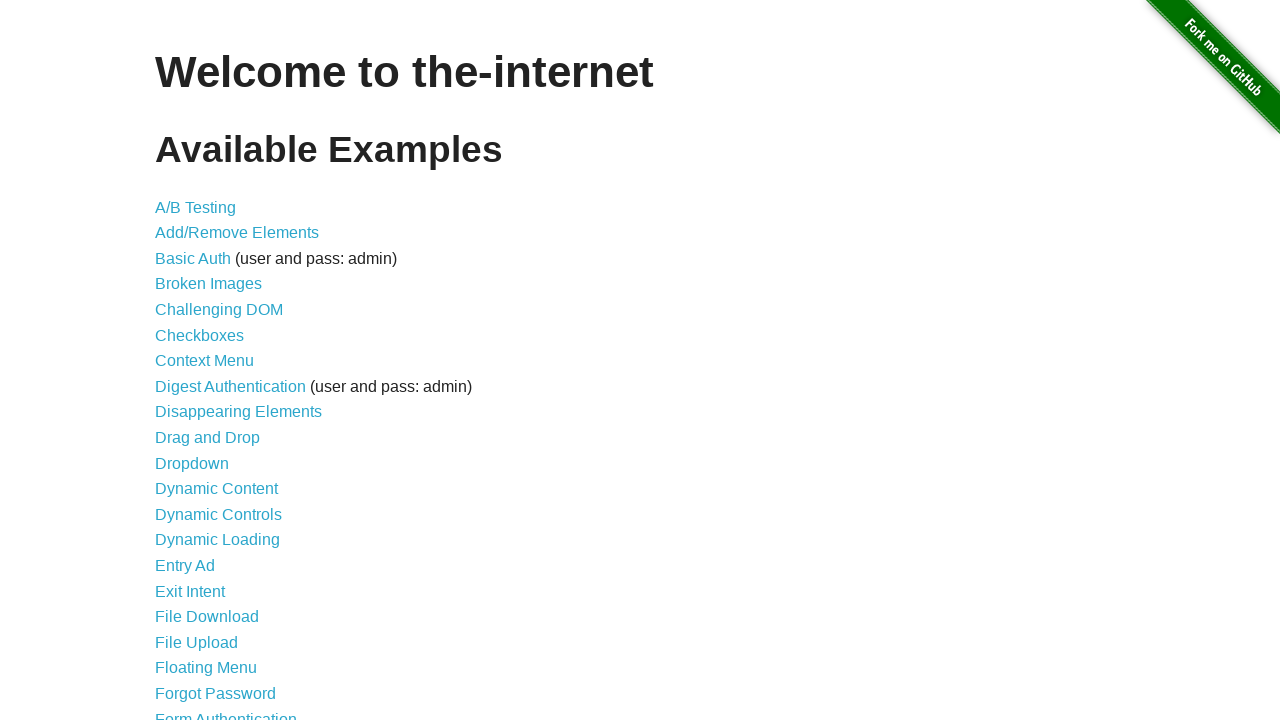

jQuery loaded and available
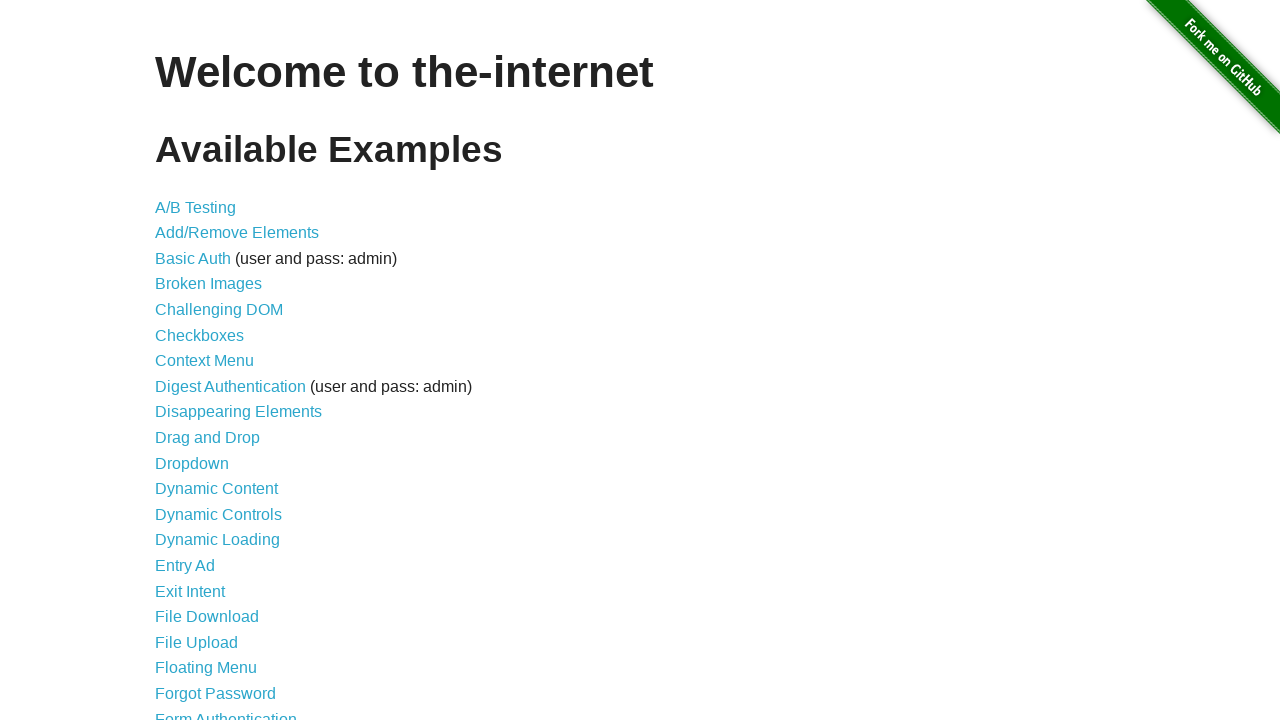

jQuery Growl library loaded via getScript
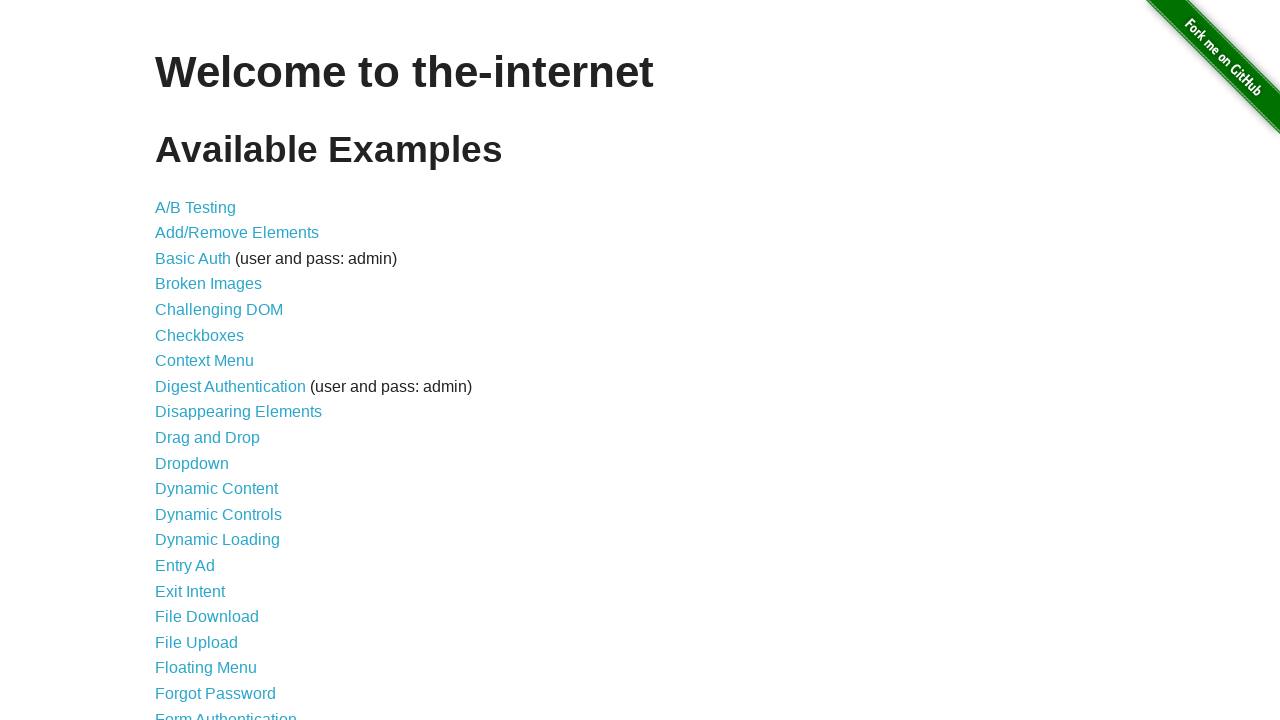

jQuery Growl CSS stylesheet appended to page head
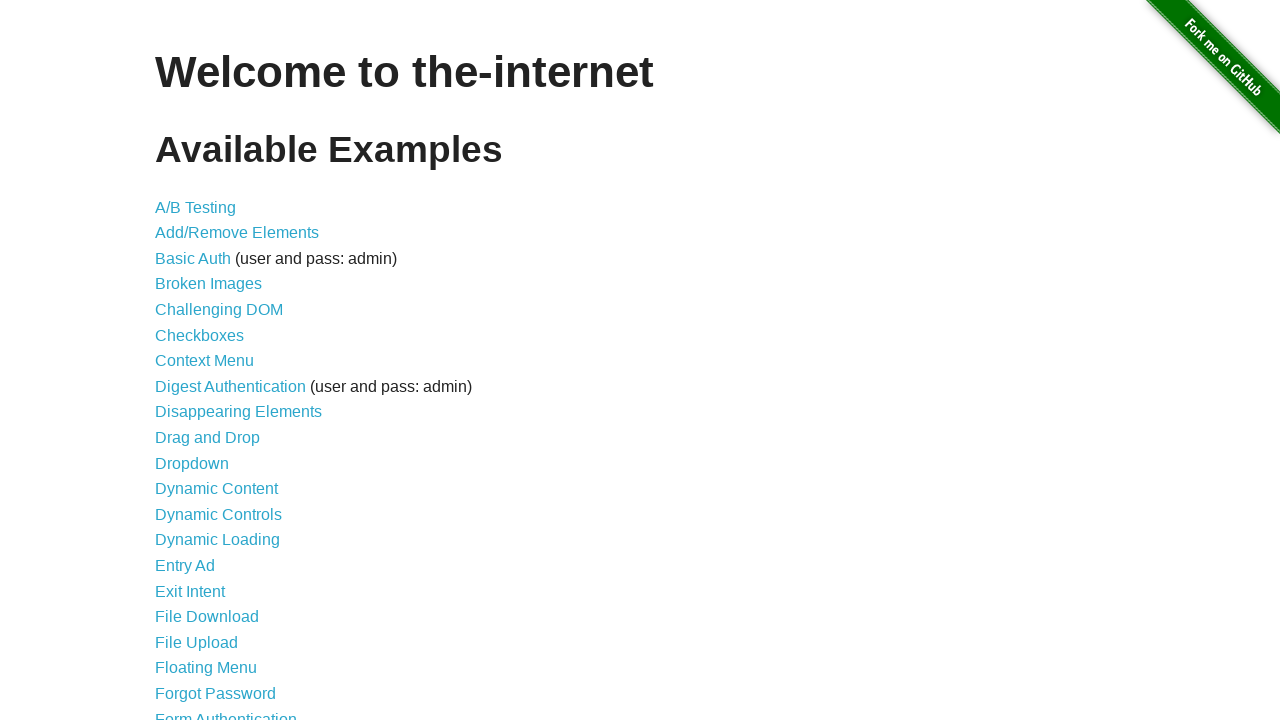

jQuery Growl library fully loaded and ready
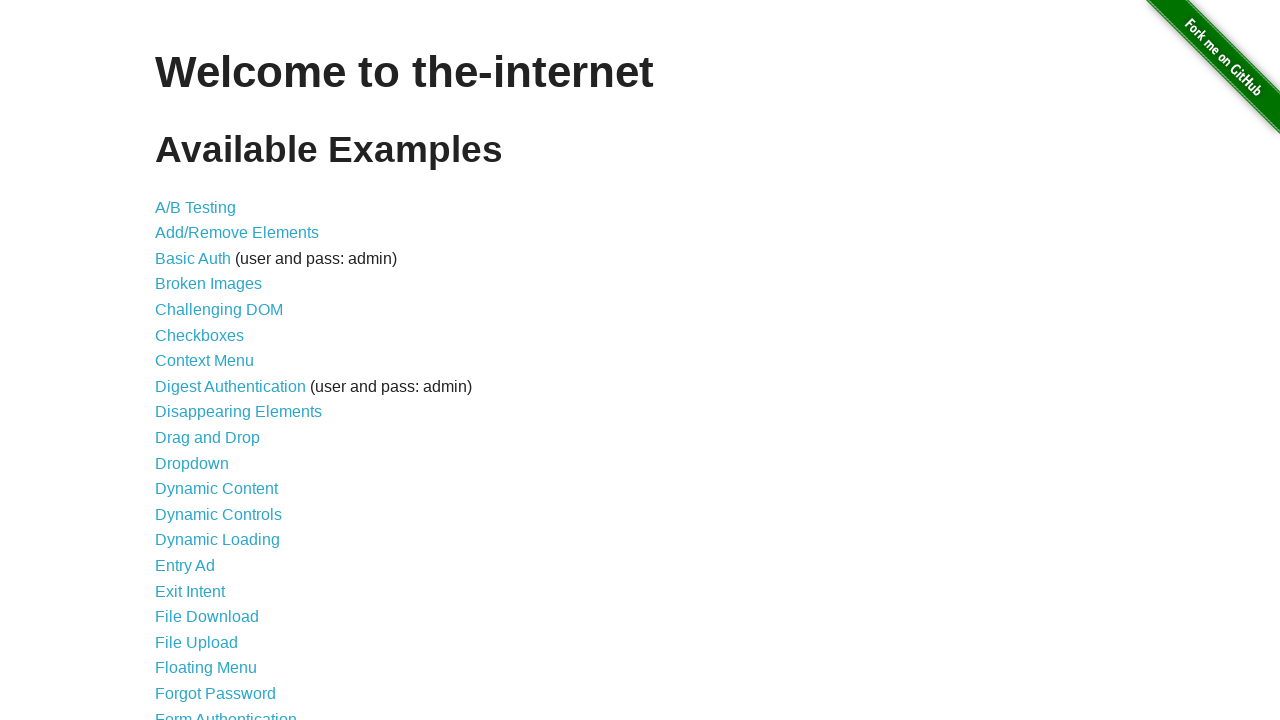

Displayed default jQuery Growl notification
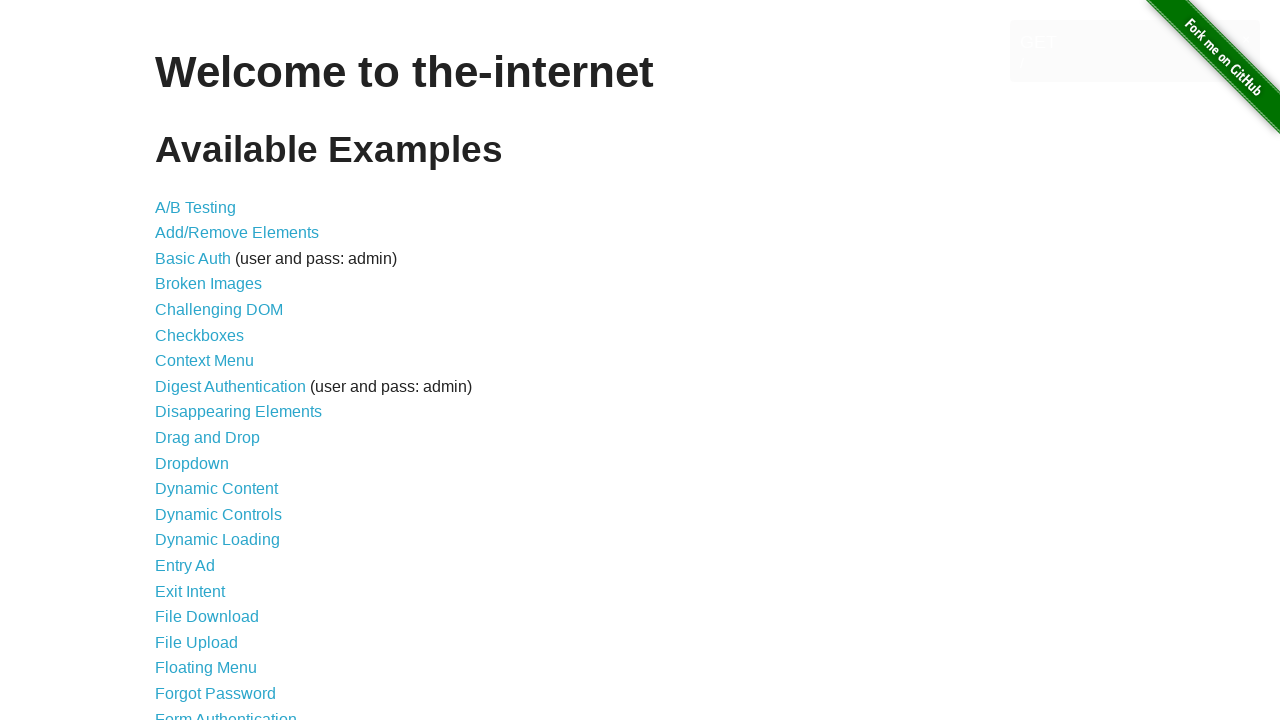

Displayed error notification using jQuery Growl
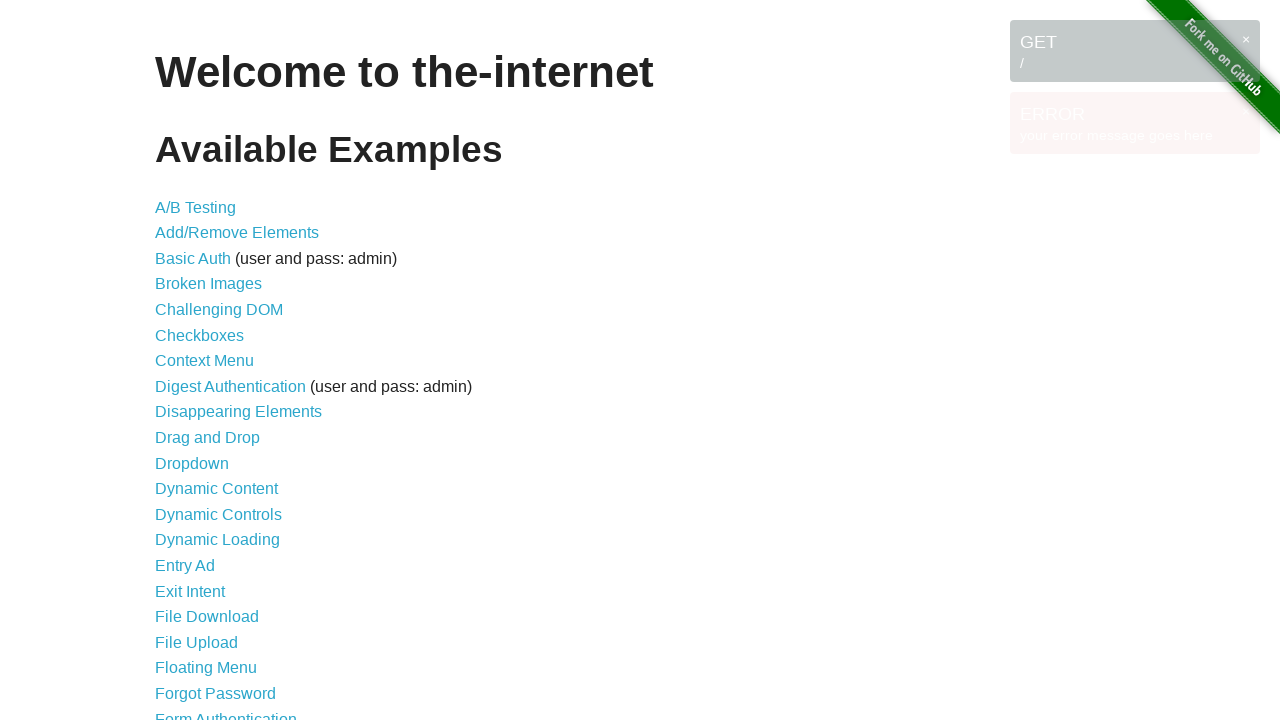

Displayed notice notification using jQuery Growl
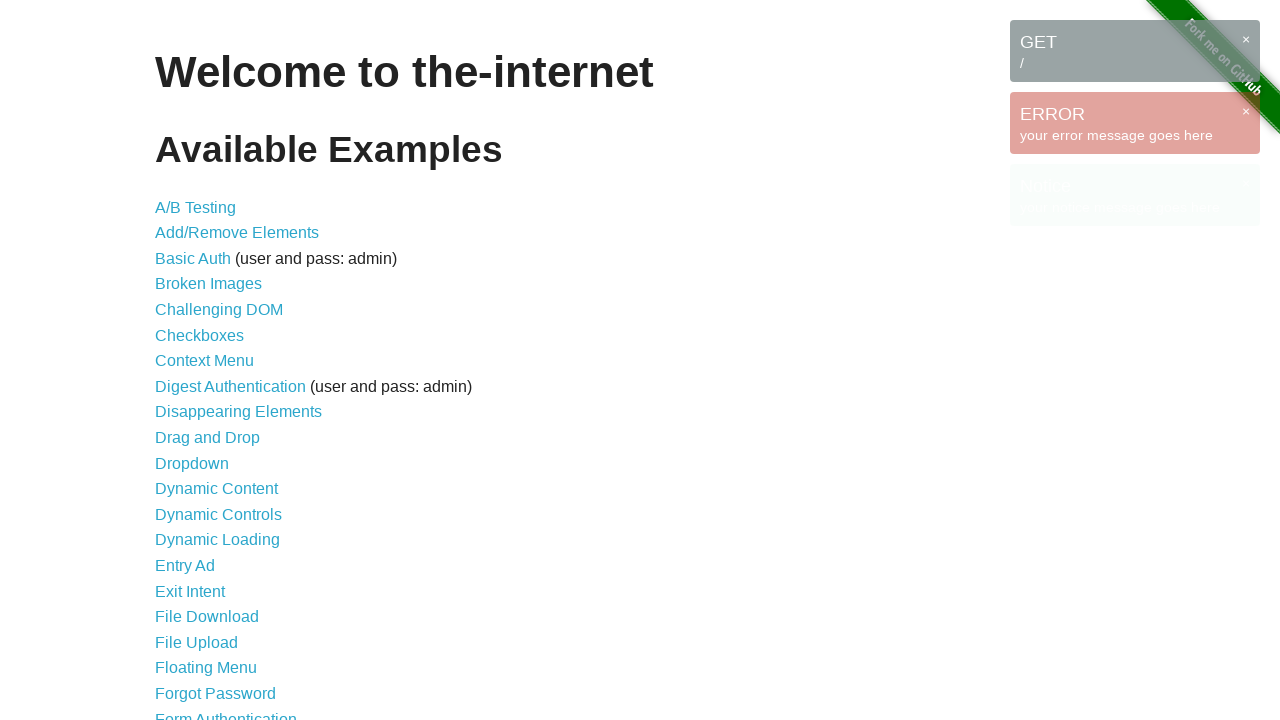

Displayed warning notification using jQuery Growl
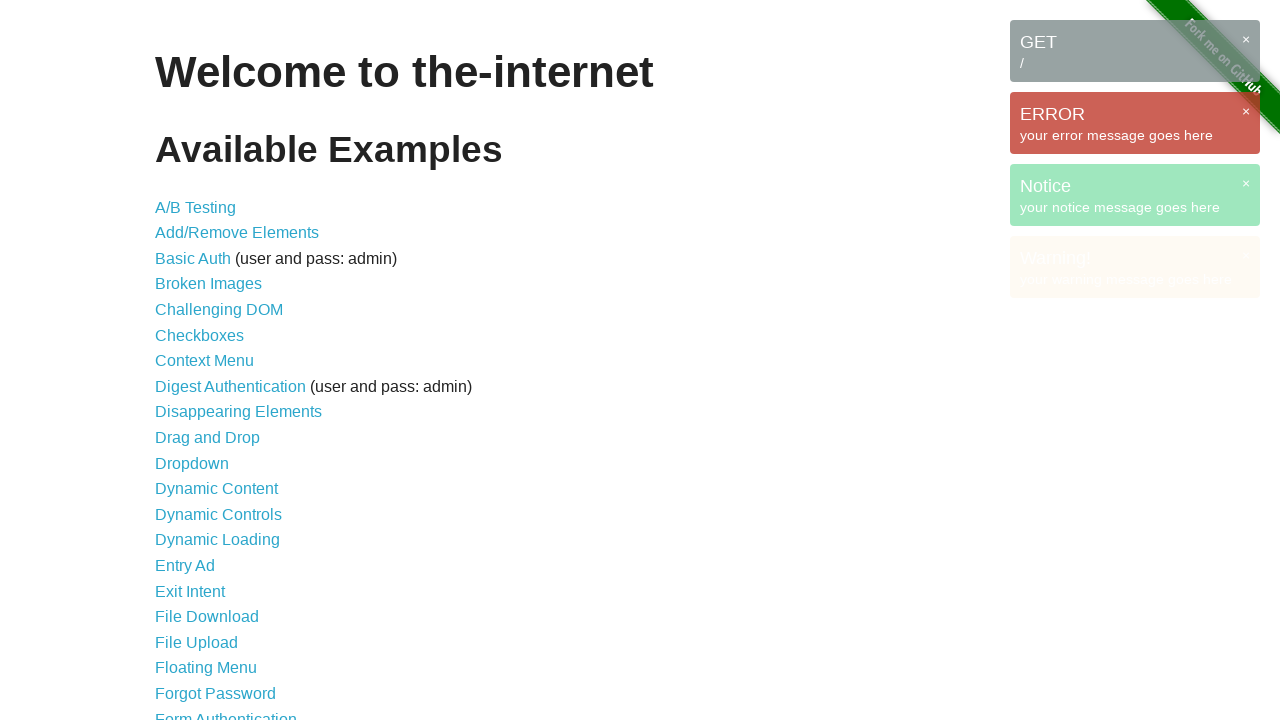

All jQuery Growl notifications rendered and visible
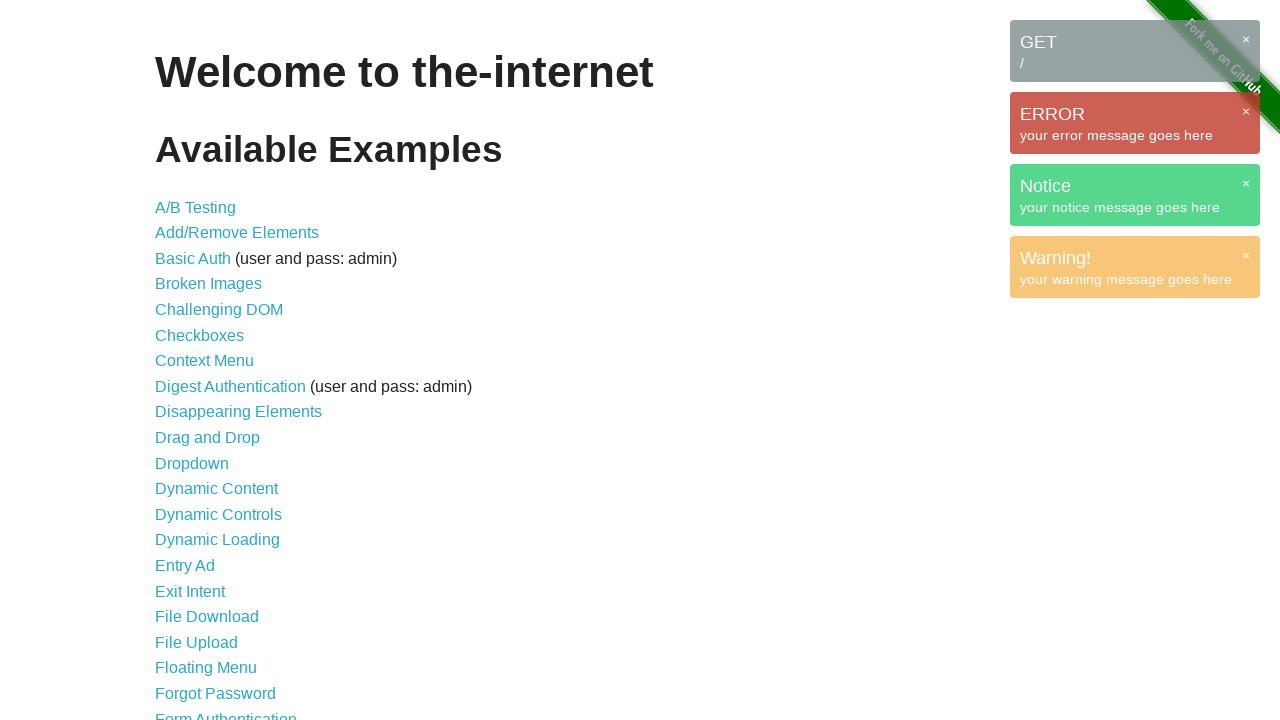

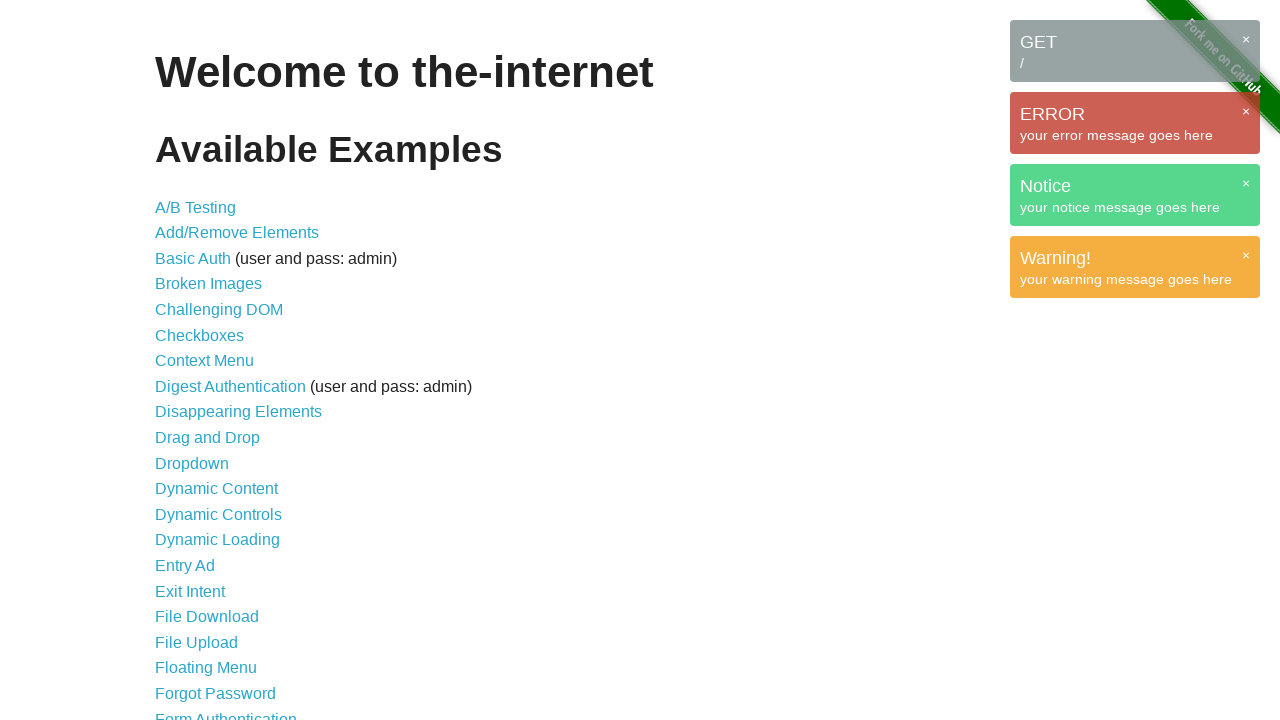